Tests jQuery UI draggable functionality by dragging an element to a new position using drag and drop actions

Starting URL: http://jqueryui.com/draggable/

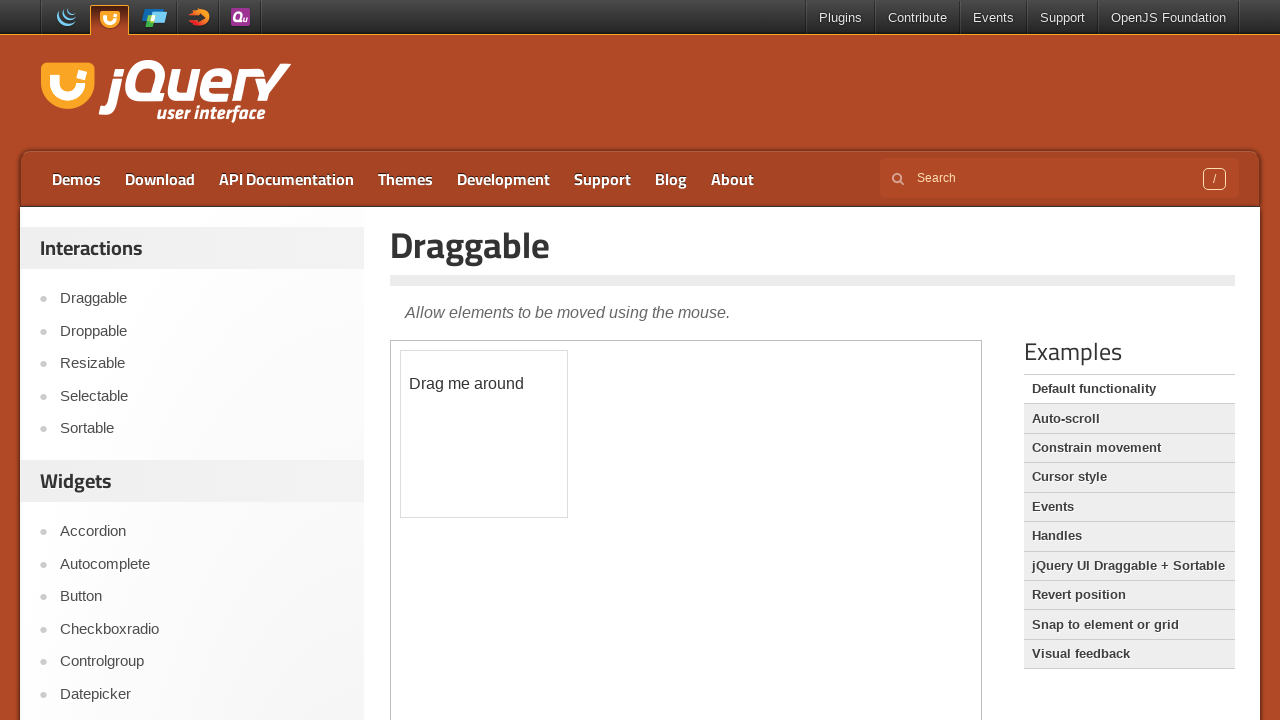

Navigated to jQuery UI draggable demo page
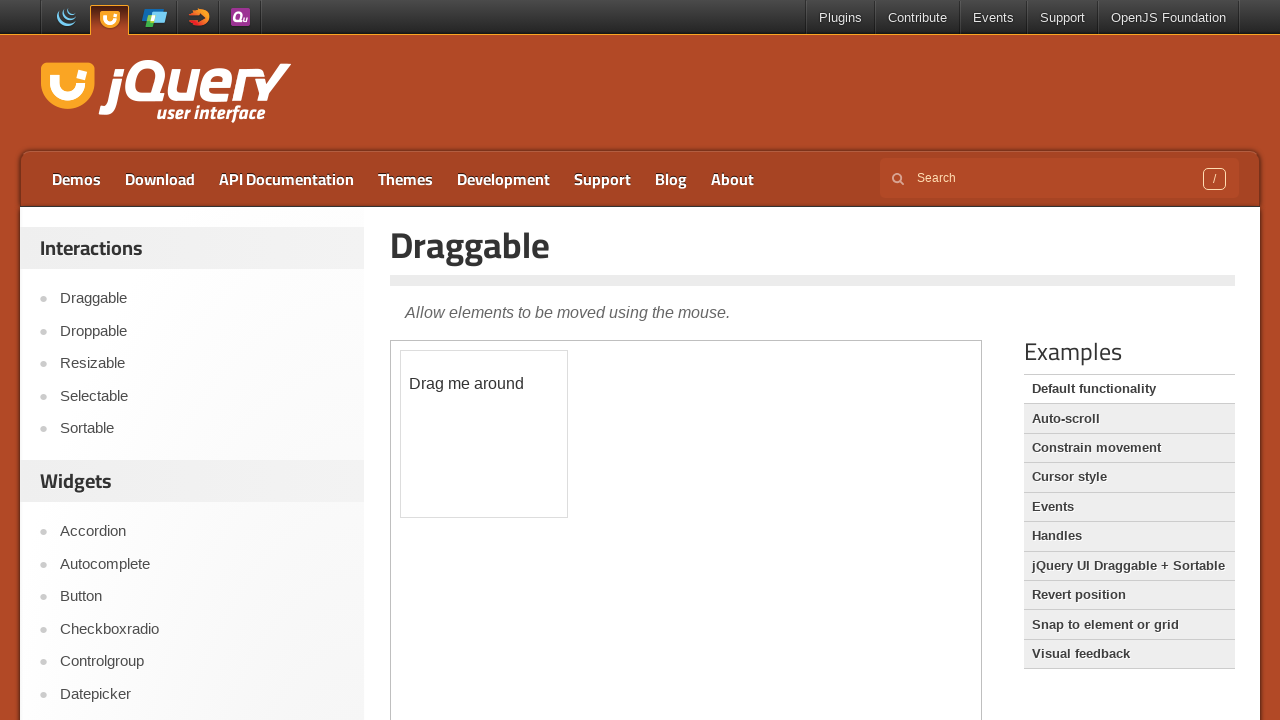

Located the iframe containing the draggable demo
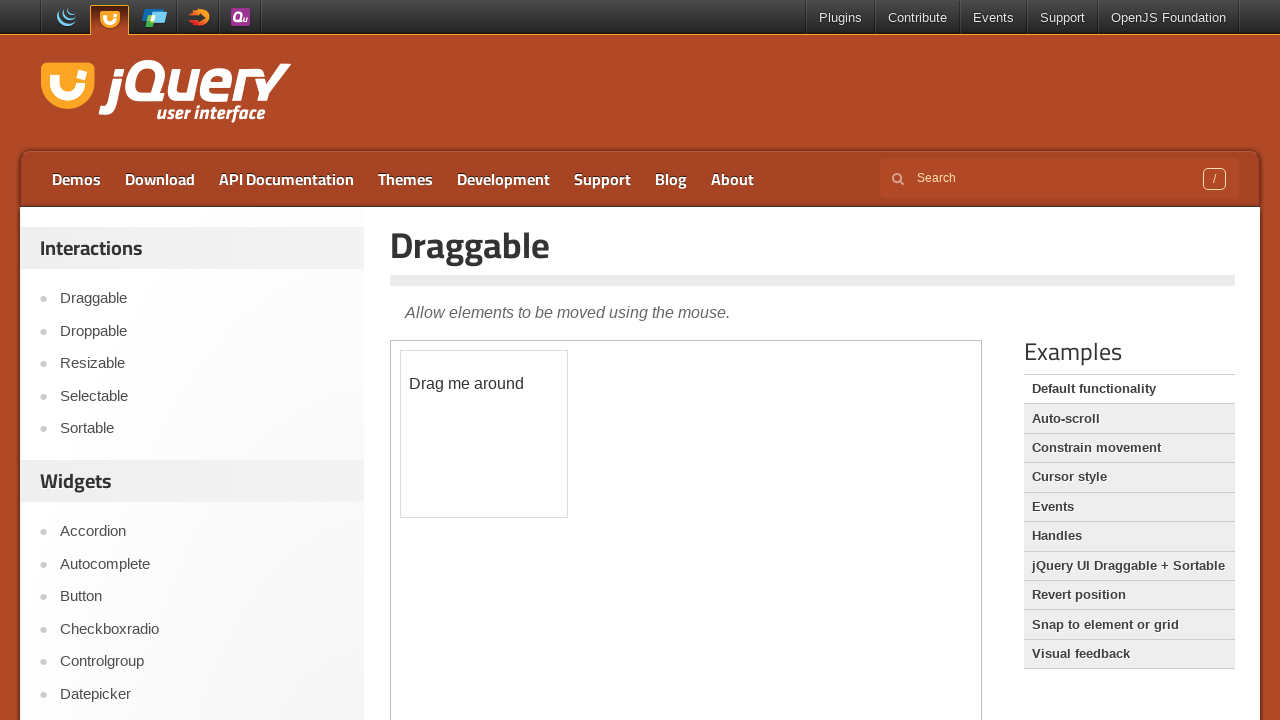

Located the draggable element within the iframe
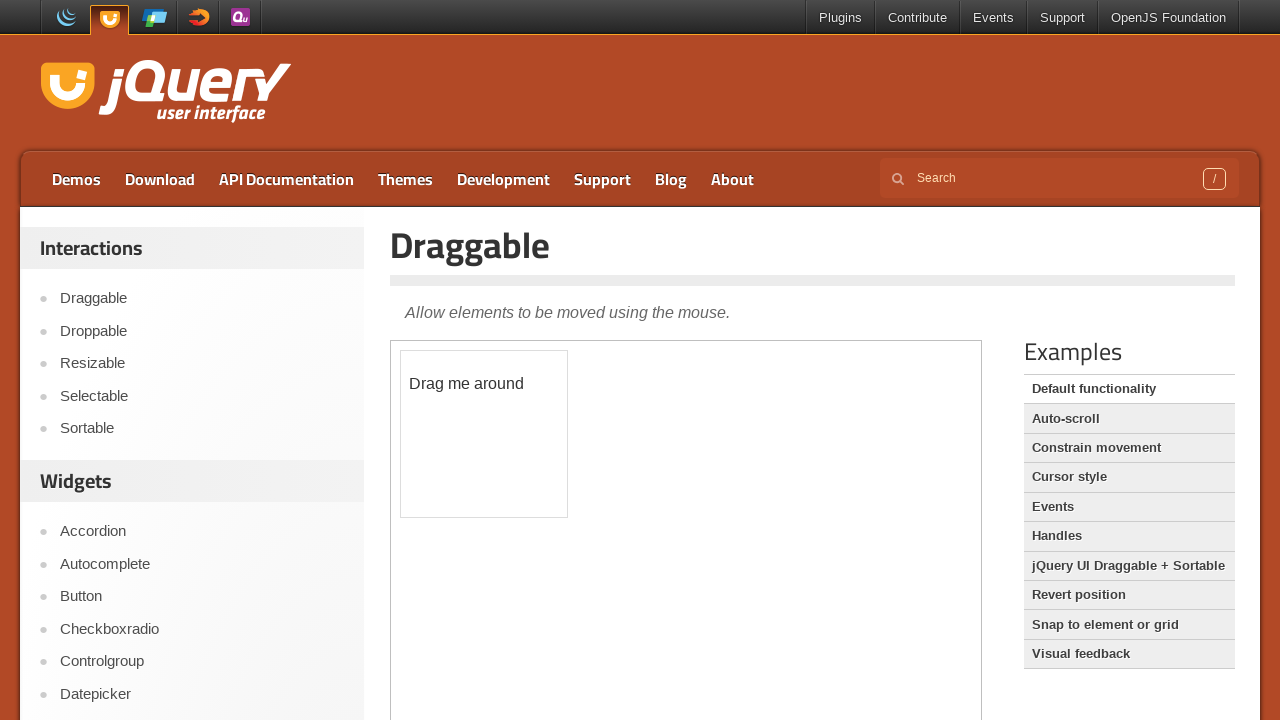

Retrieved bounding box of the draggable element
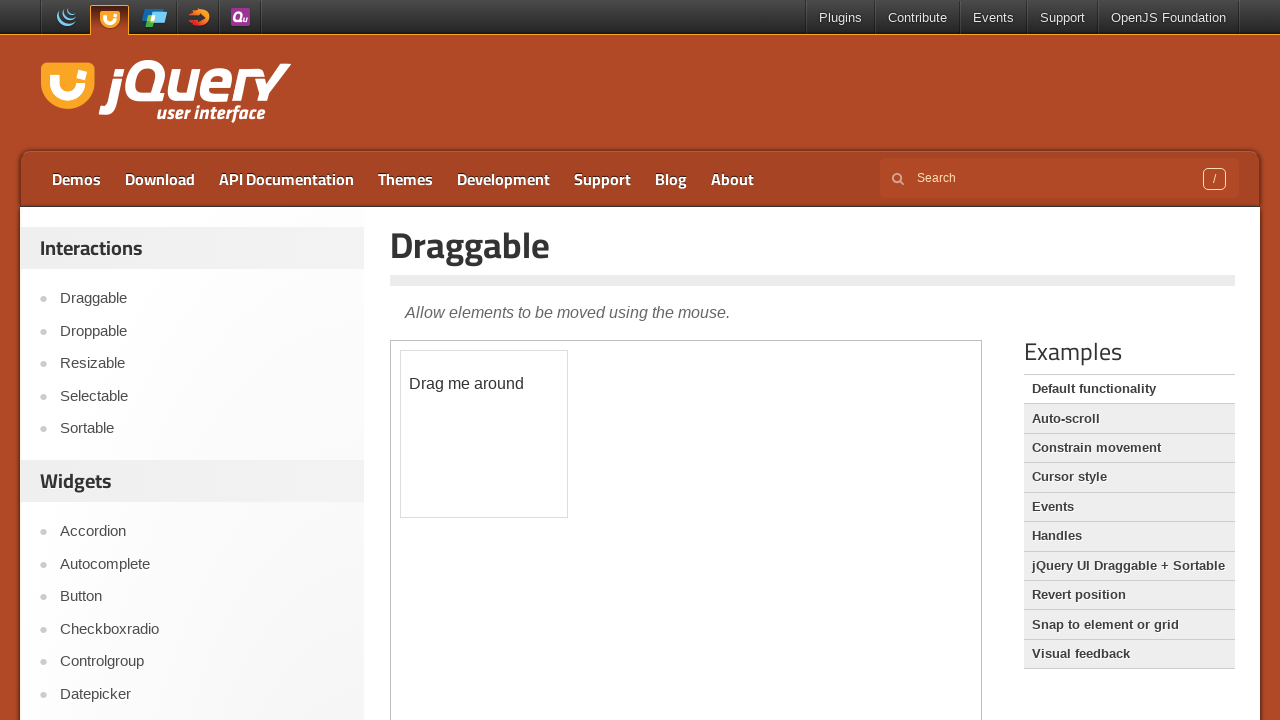

Dragged the element 30px right and 40px down to new position at (431, 391)
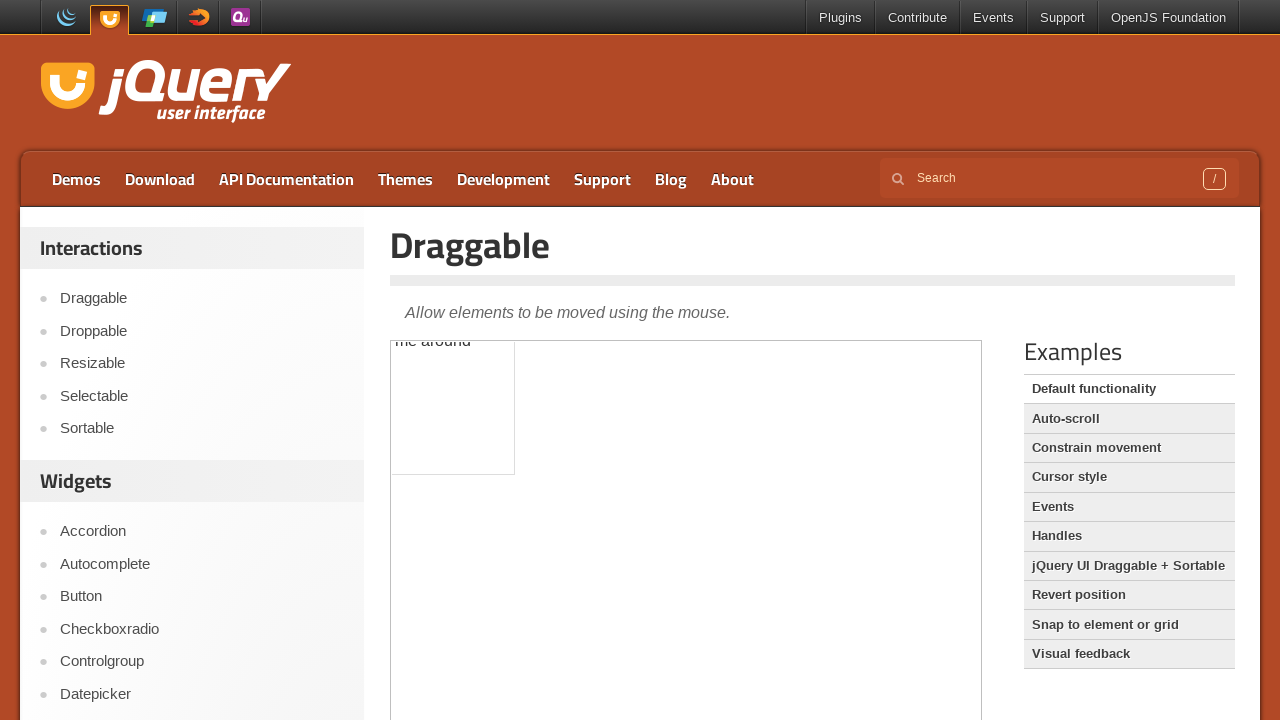

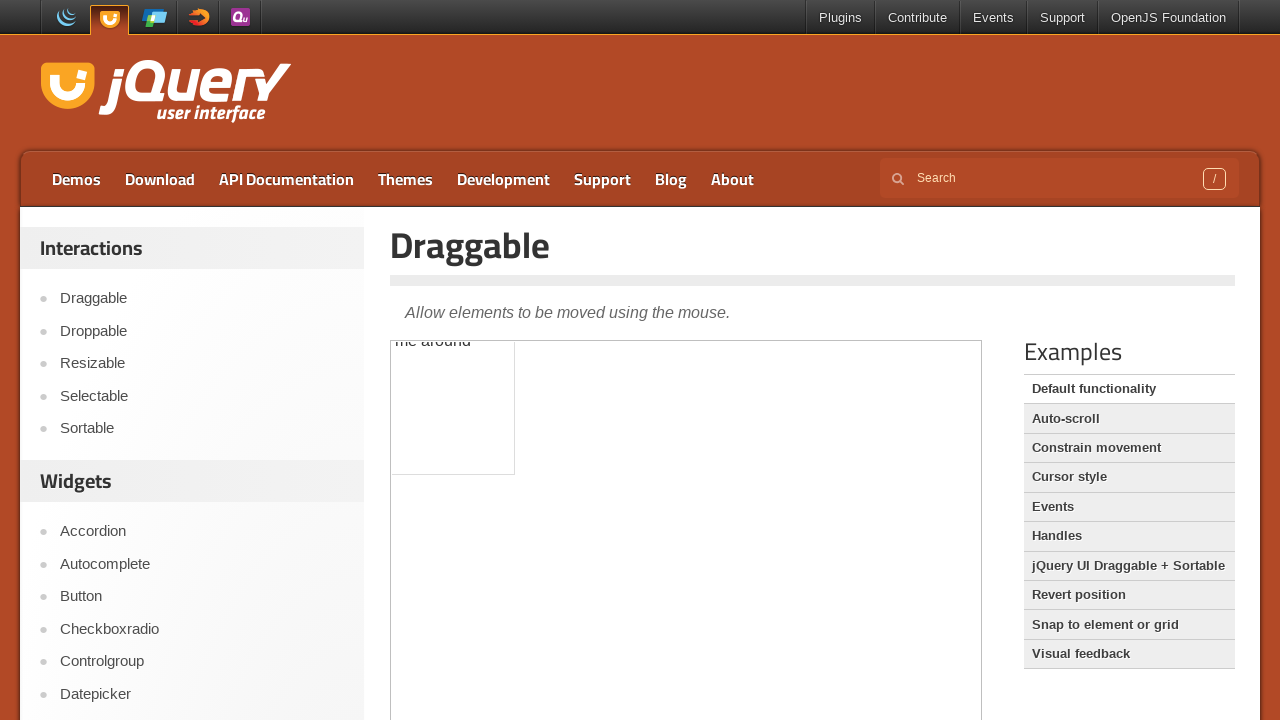